Tests JavaScript prompt alert handling by clicking a button, entering text in the prompt, and accepting it.

Starting URL: http://the-internet.herokuapp.com

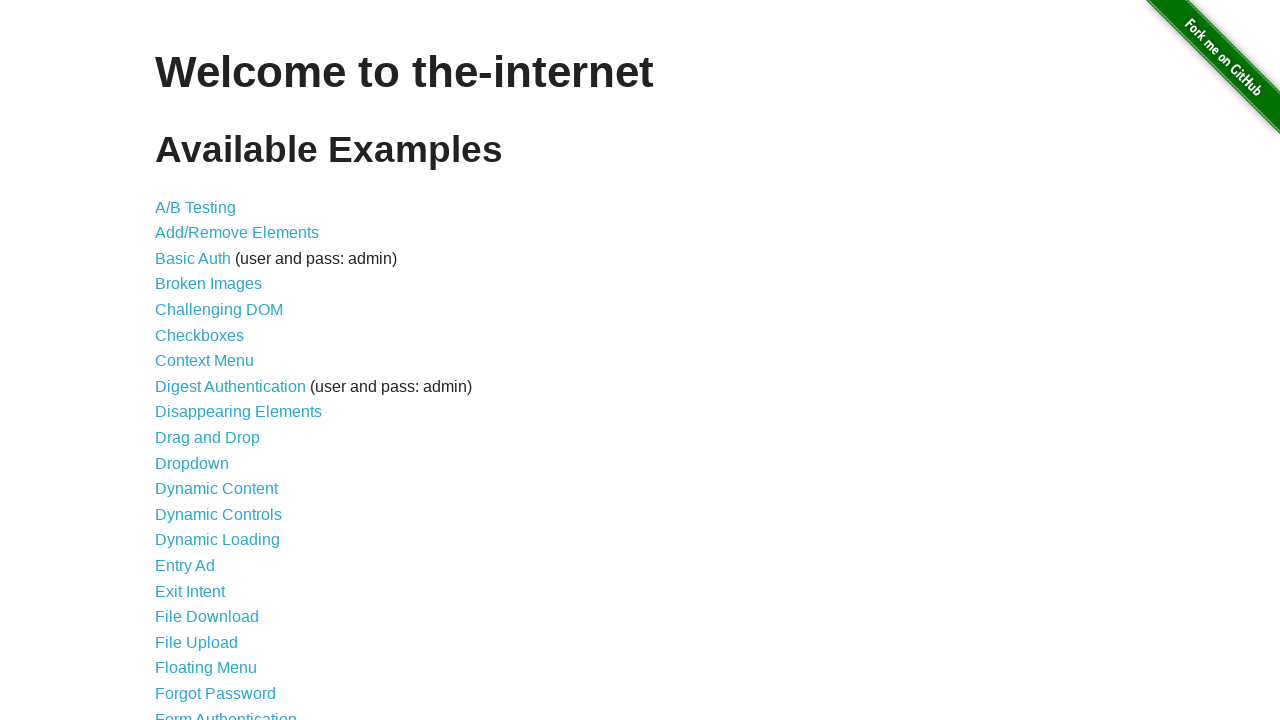

Clicked on JavaScript Alerts link at (214, 361) on xpath=//*[@id='content']//*[text()='JavaScript Alerts']
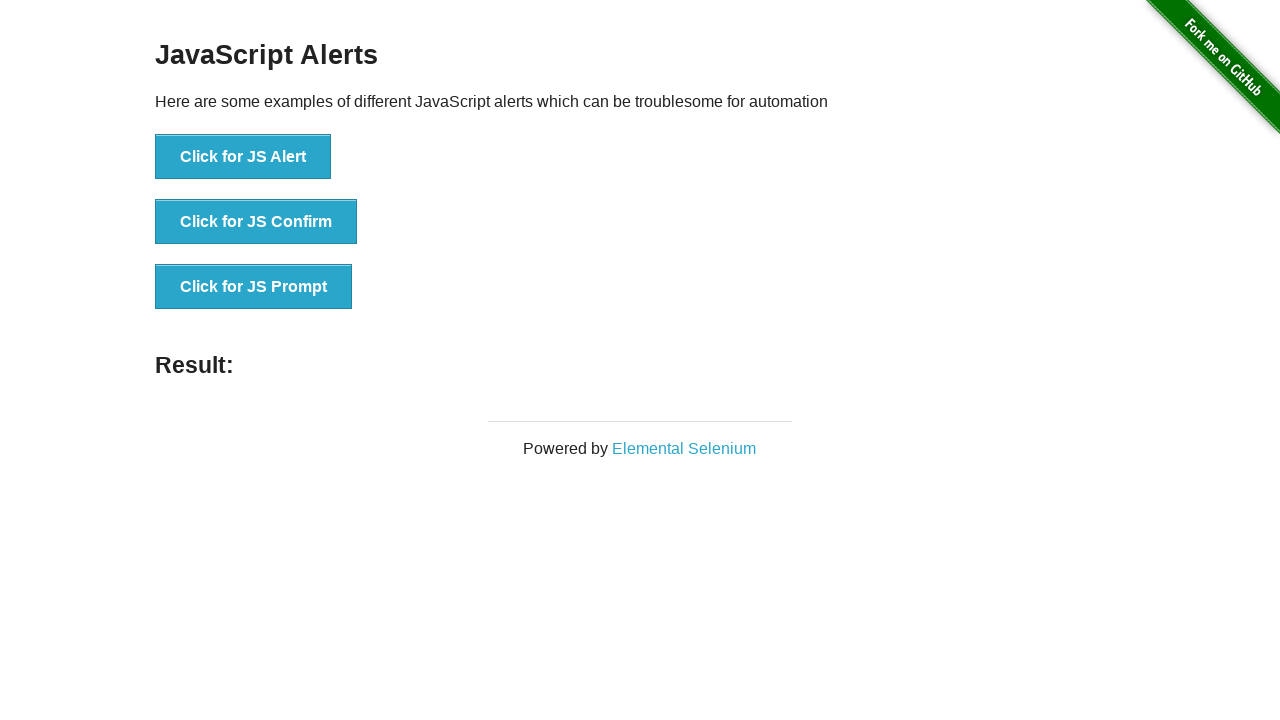

Set up dialog handler to accept prompt with text 'ok'
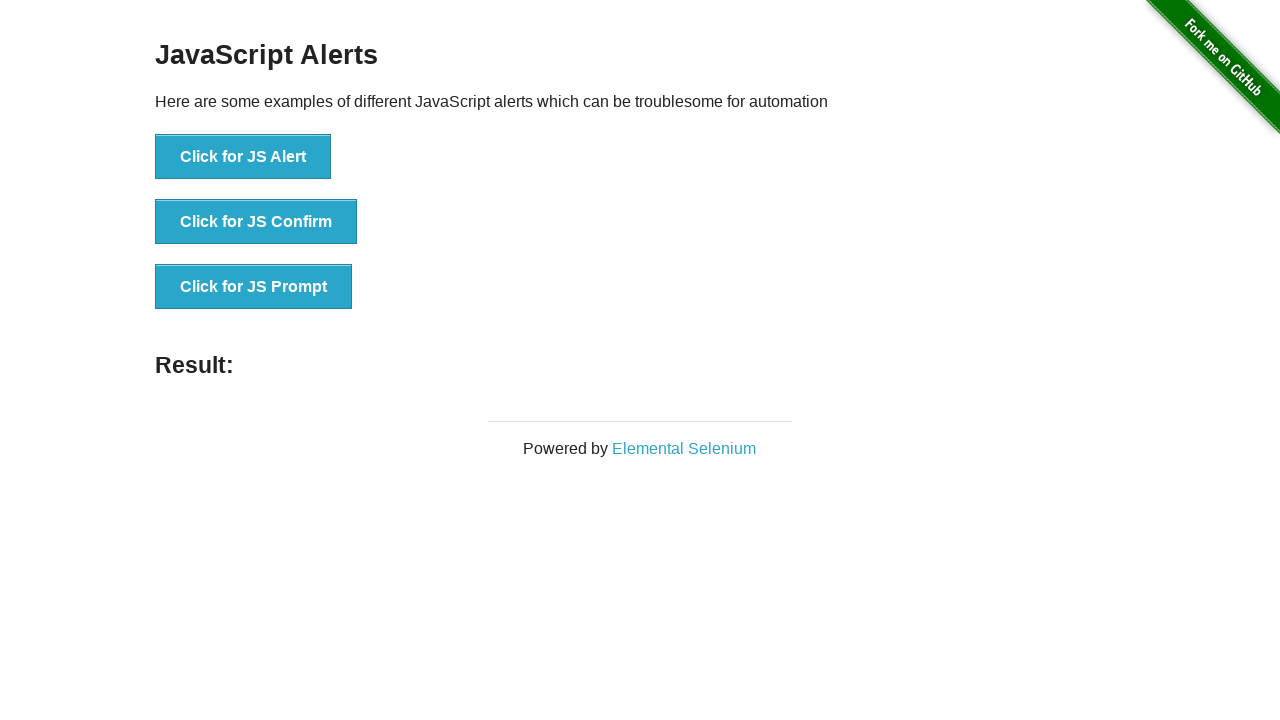

Clicked JS Prompt button to trigger prompt dialog at (254, 287) on xpath=//*[@onclick='jsPrompt()']
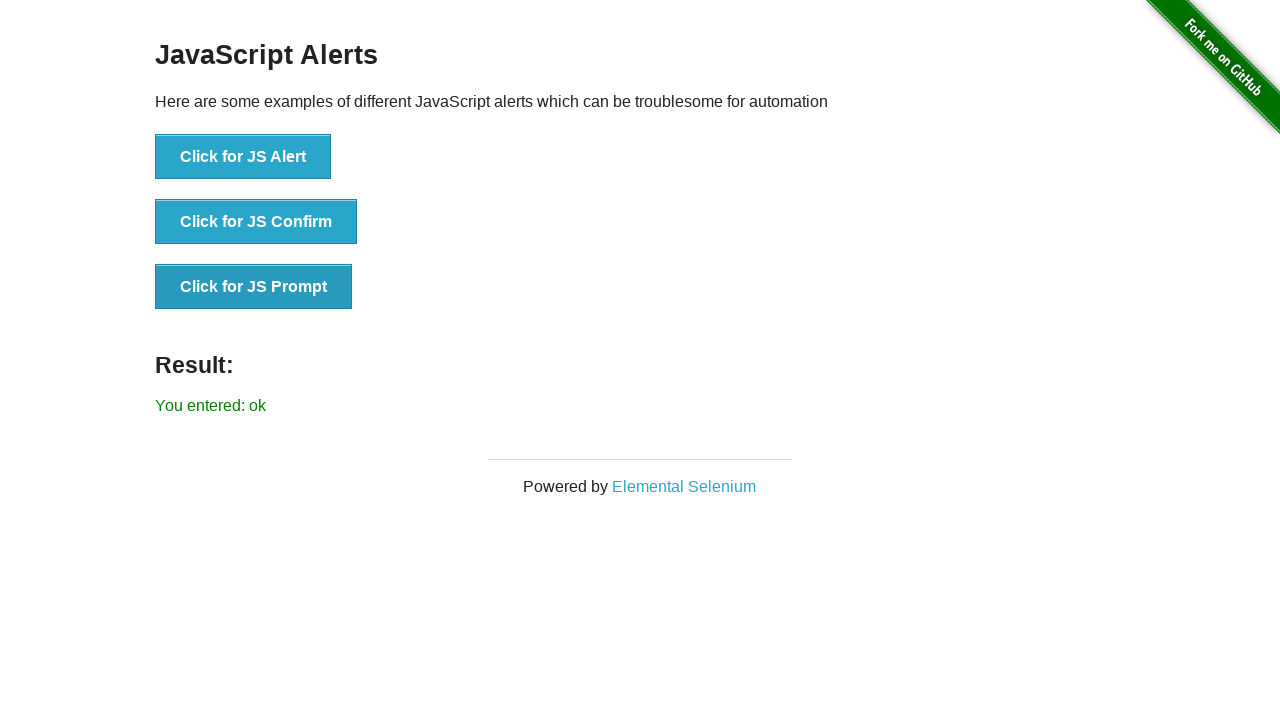

Result message appeared after accepting prompt
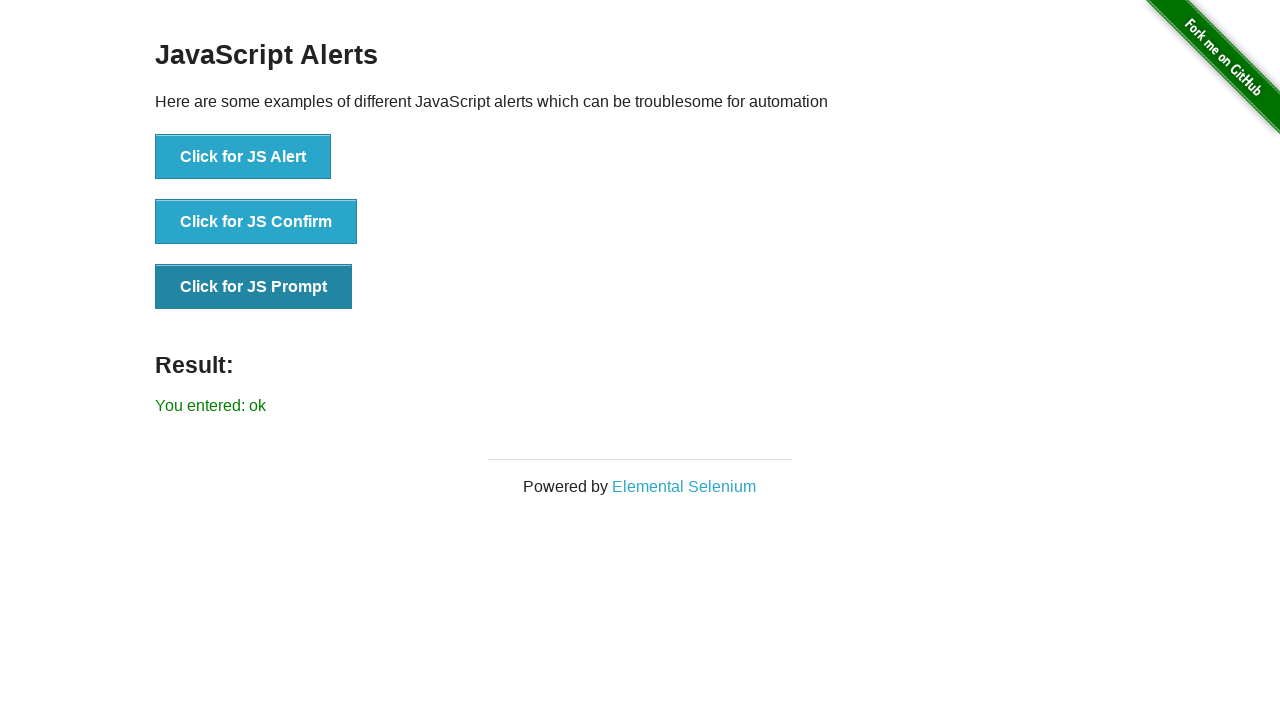

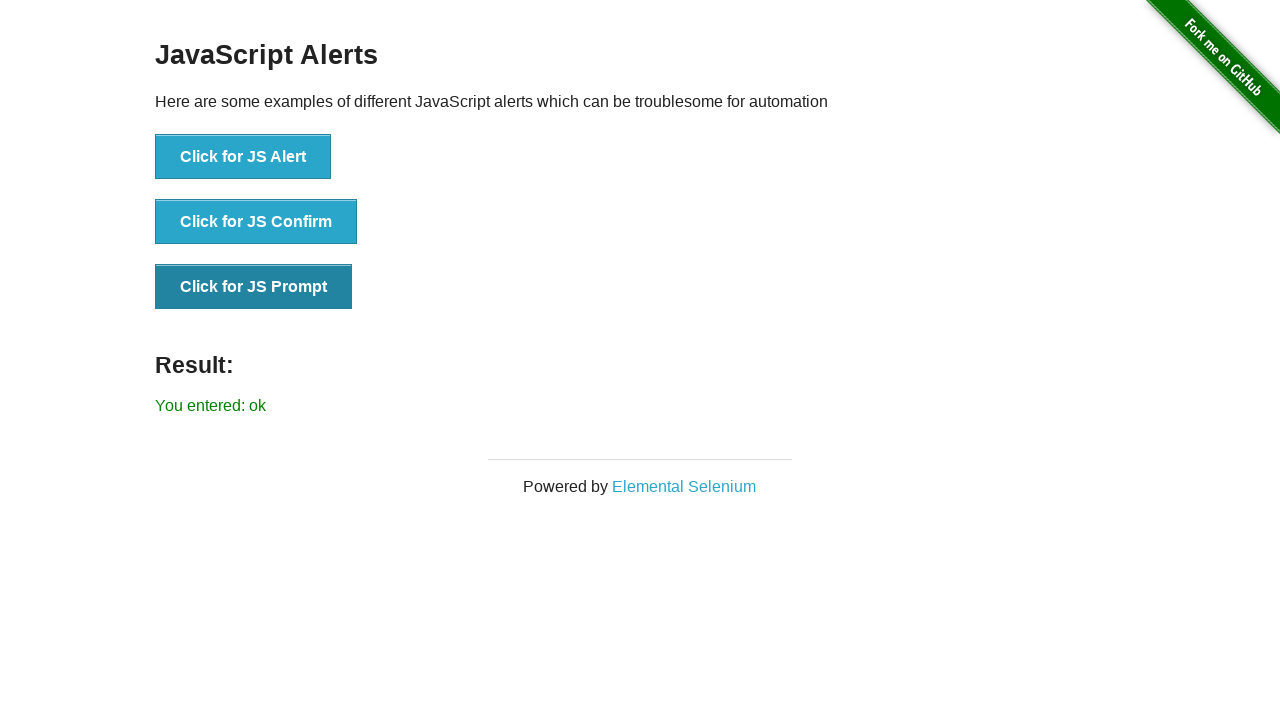